Tests an e-commerce shopping flow by searching for specific vegetables, adding them to cart, proceeding to checkout, and applying a promo code to verify the discount functionality.

Starting URL: https://rahulshettyacademy.com/seleniumPractise/

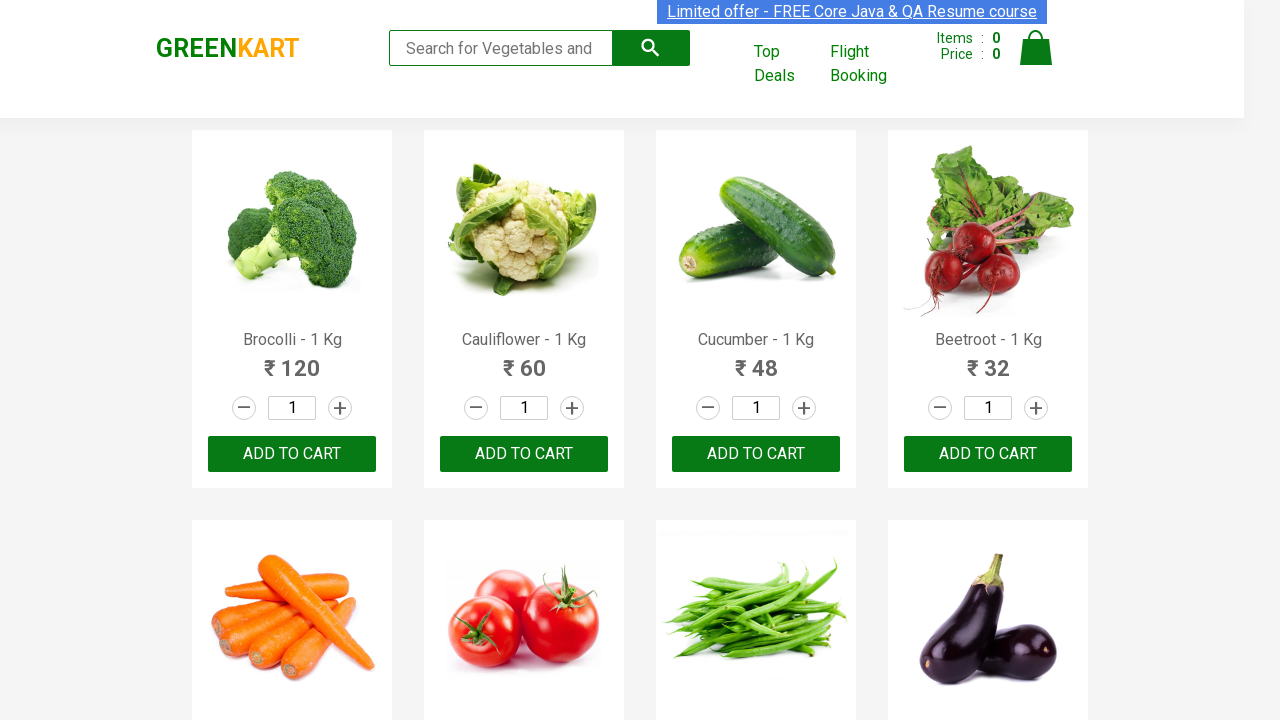

Products loaded on the page
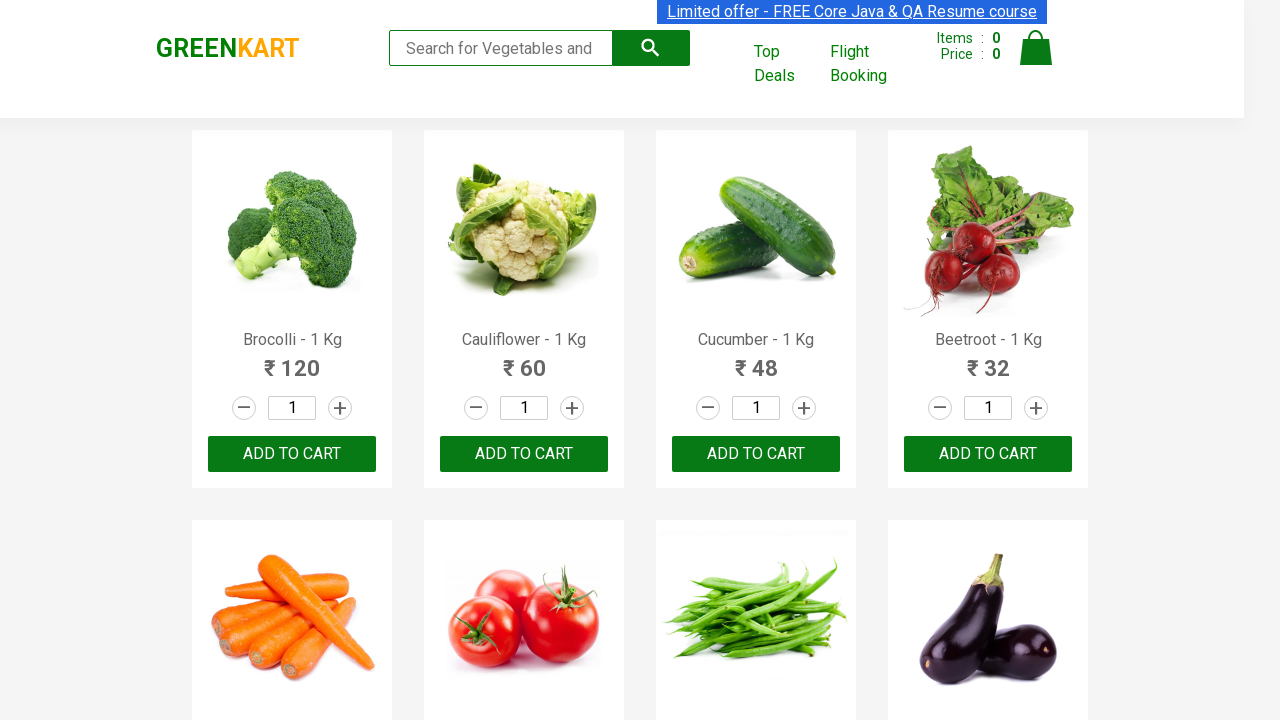

Retrieved all product elements from the page
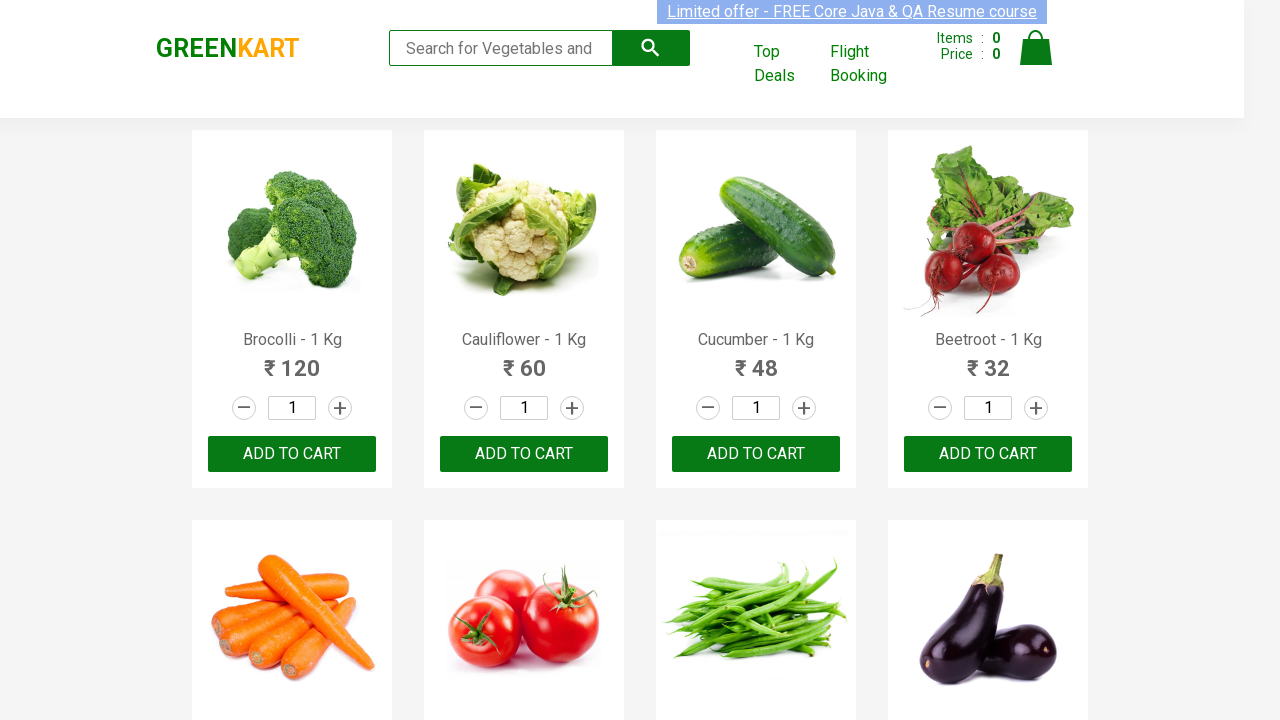

Added Brocolli to cart at (292, 454) on xpath=//div[@class='product-action']/button >> nth=0
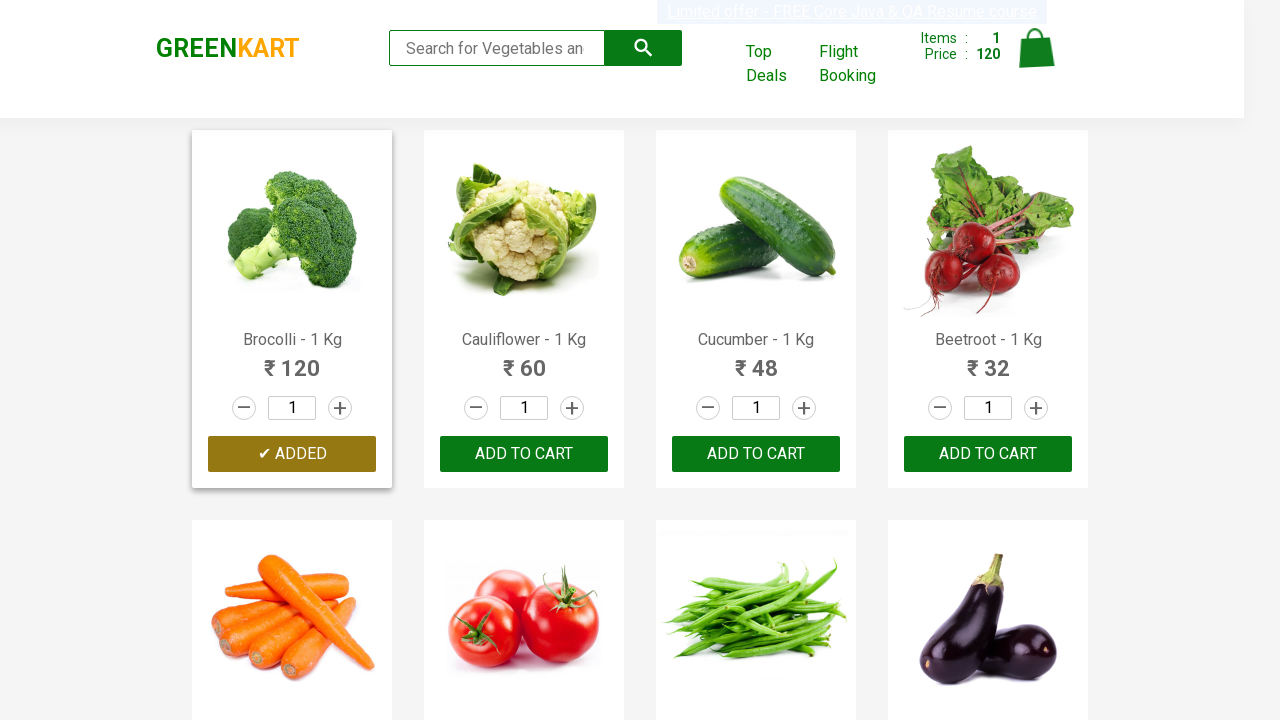

Added Cucumber to cart at (756, 454) on xpath=//div[@class='product-action']/button >> nth=2
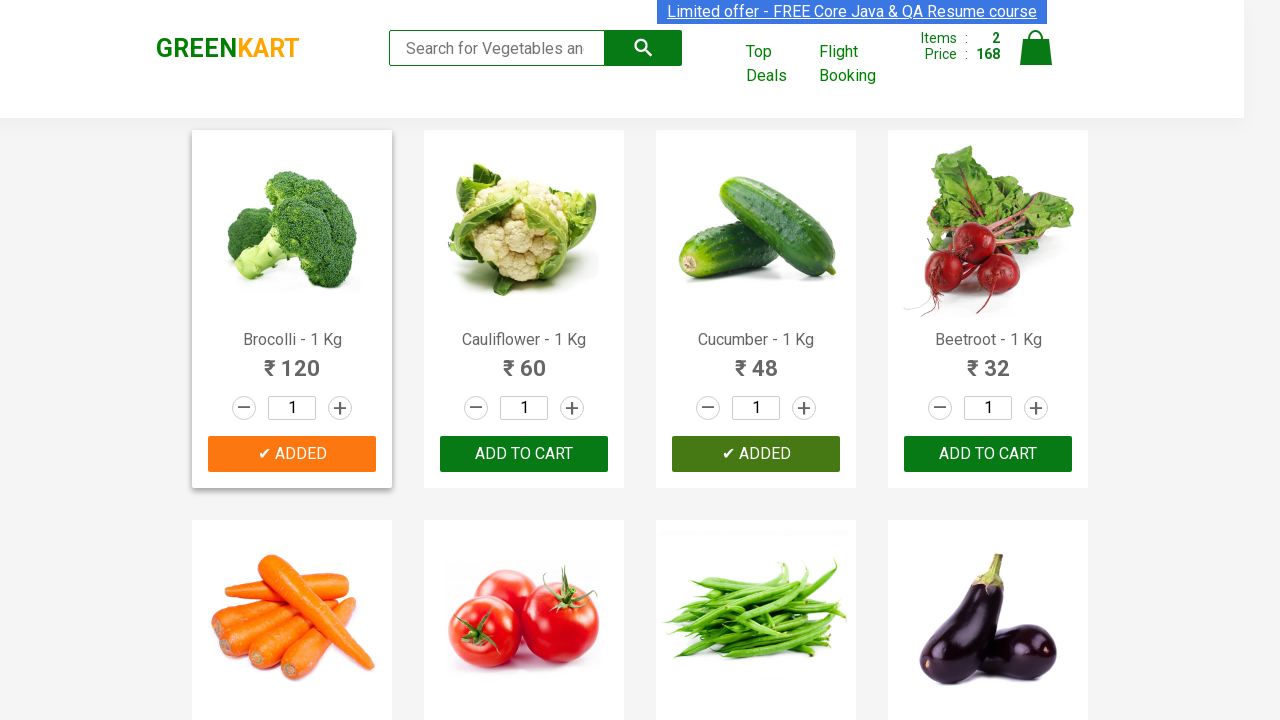

Added Beetroot to cart at (988, 454) on xpath=//div[@class='product-action']/button >> nth=3
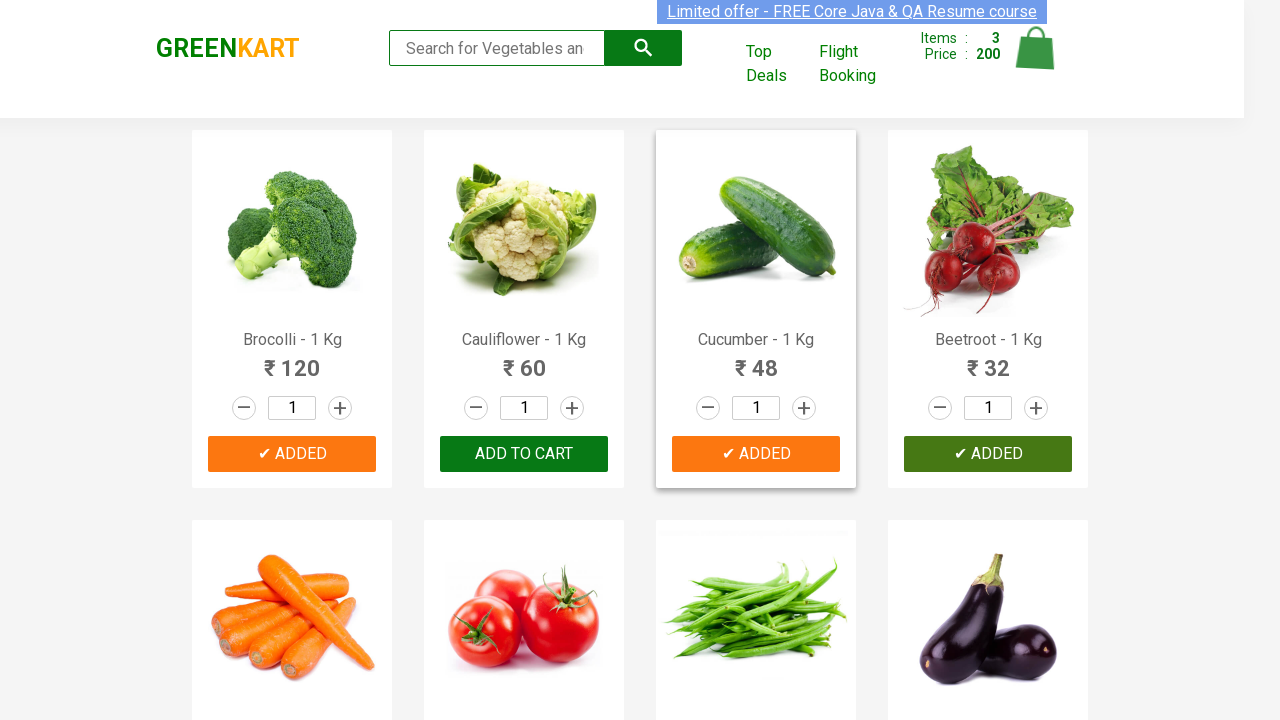

Added Beans to cart at (756, 360) on xpath=//div[@class='product-action']/button >> nth=6
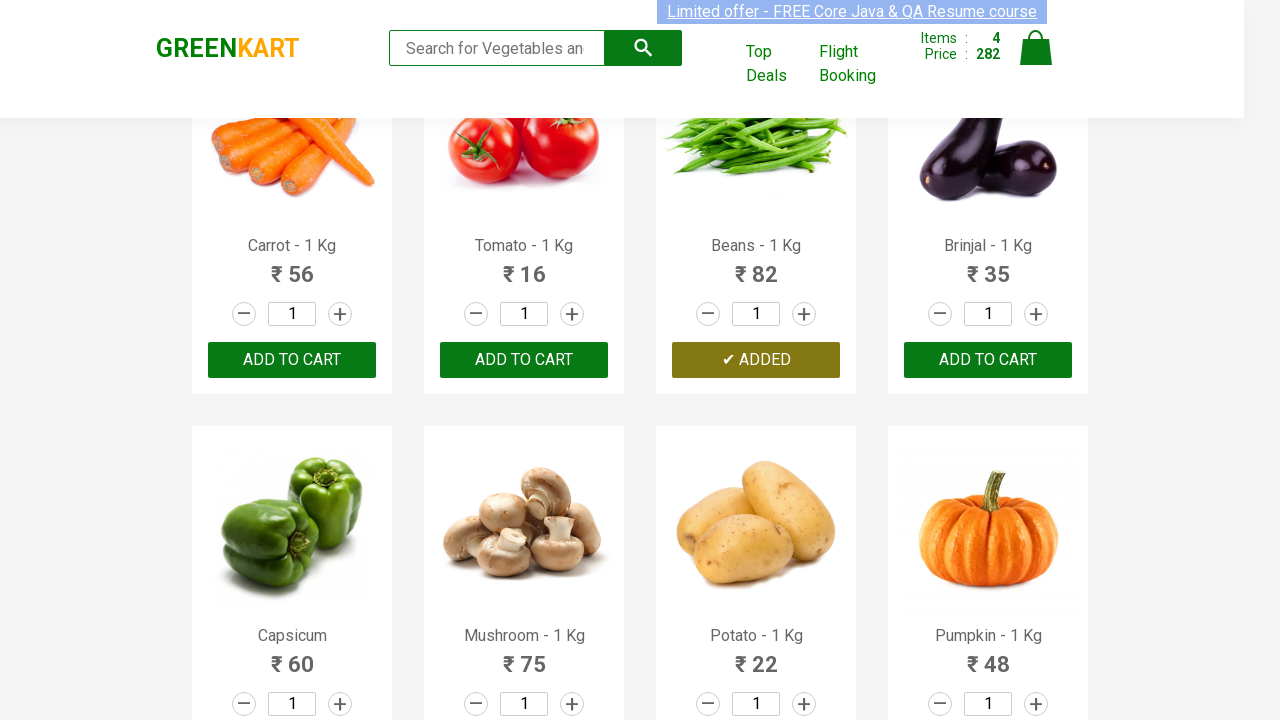

Added Capsicum to cart at (292, 360) on xpath=//div[@class='product-action']/button >> nth=8
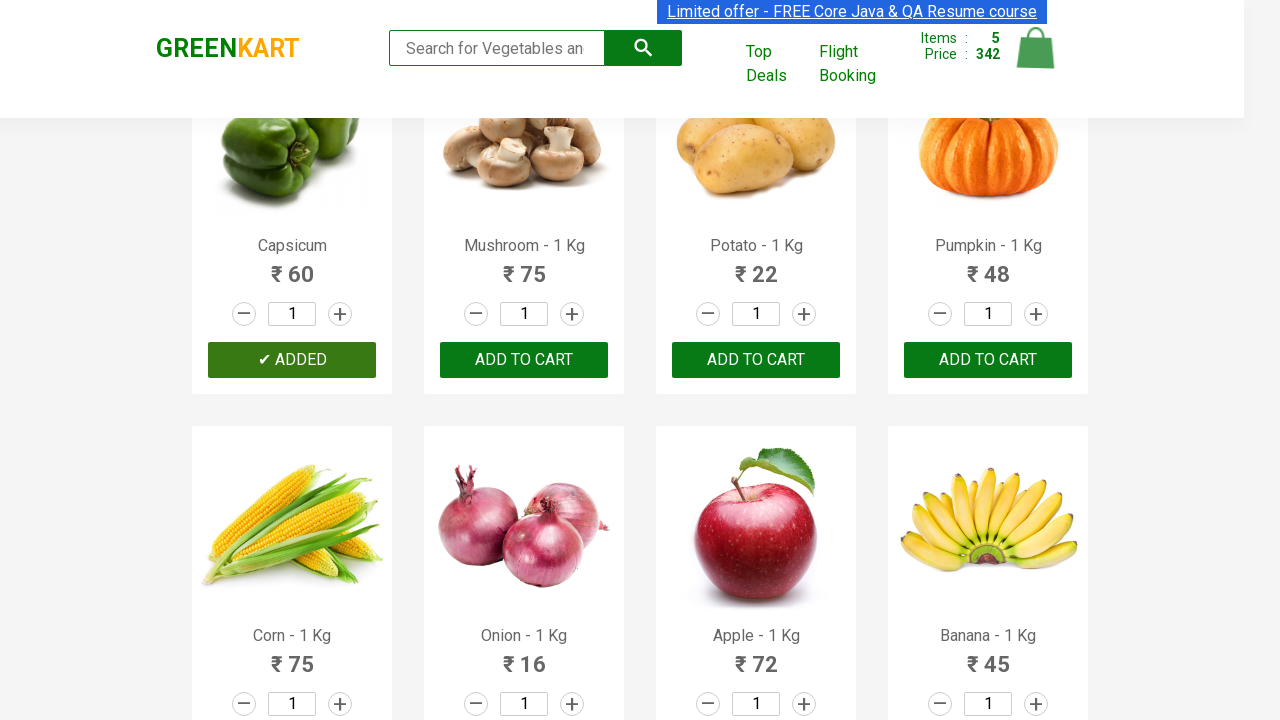

Clicked on cart icon to view cart at (1036, 48) on img[alt='Cart']
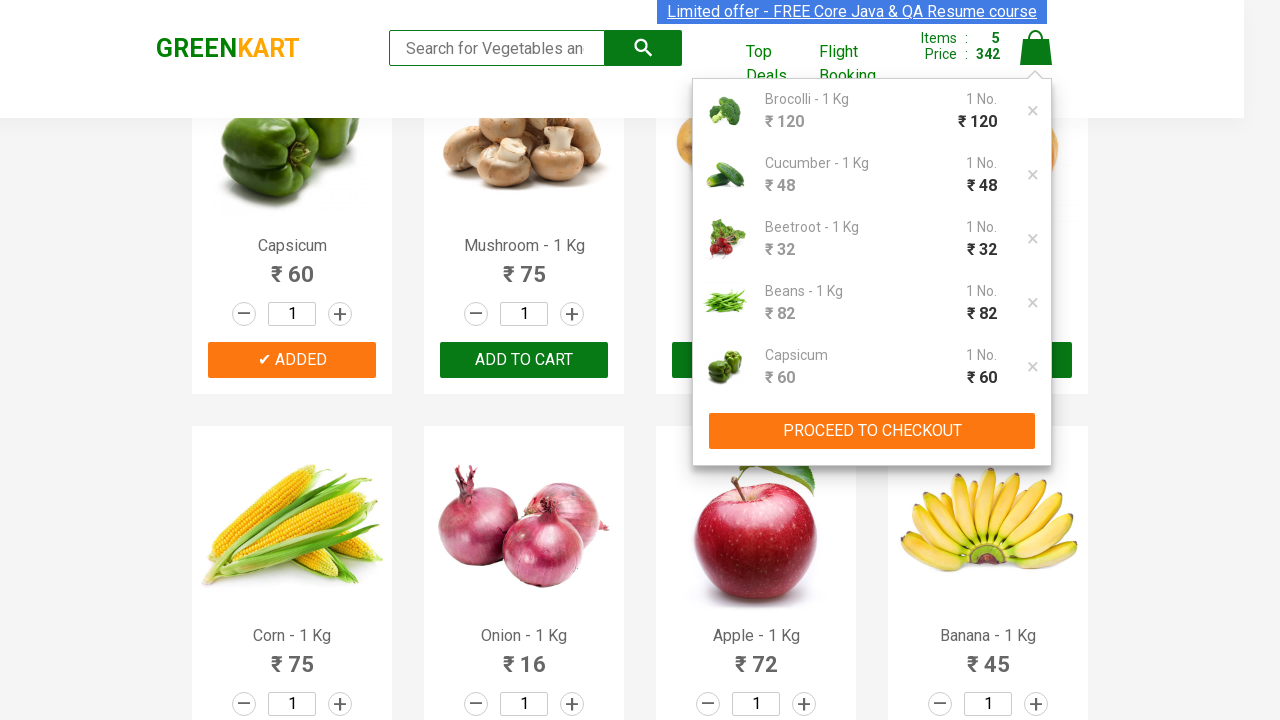

Clicked PROCEED TO CHECKOUT button at (872, 431) on xpath=//button[normalize-space()='PROCEED TO CHECKOUT']
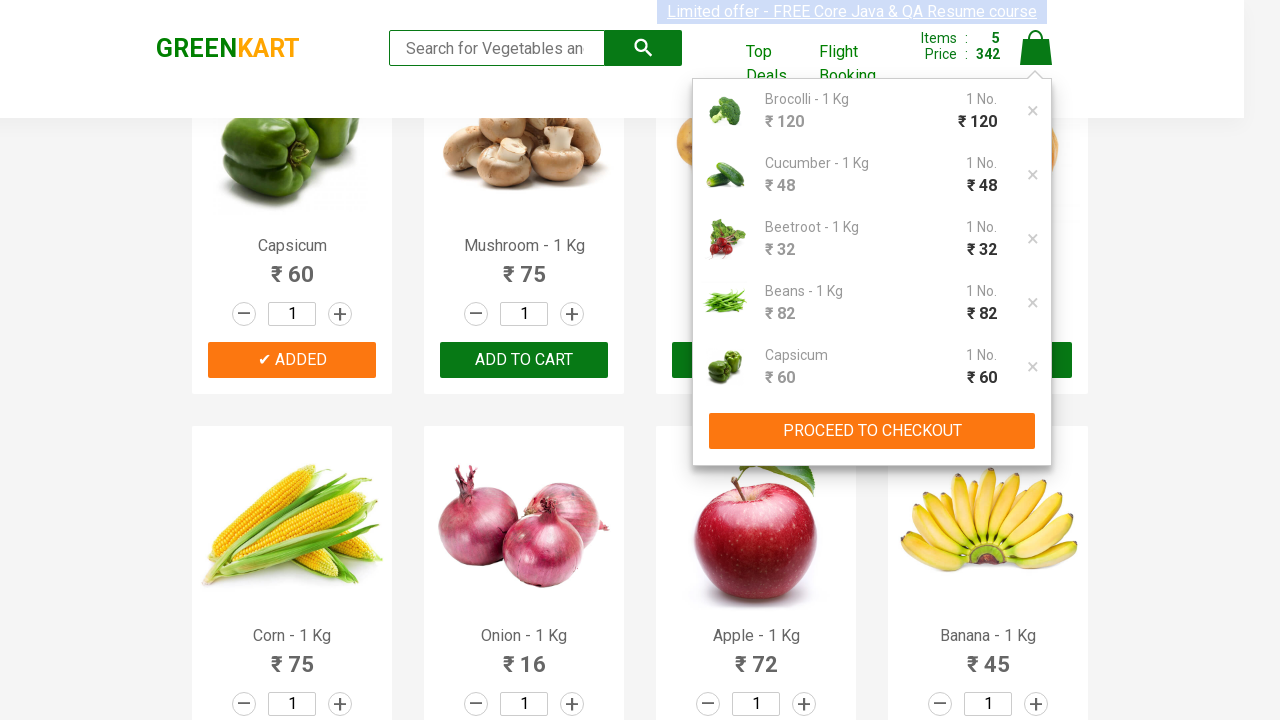

Entered promo code 'rahulshettyacademy' on input[placeholder='Enter promo code']
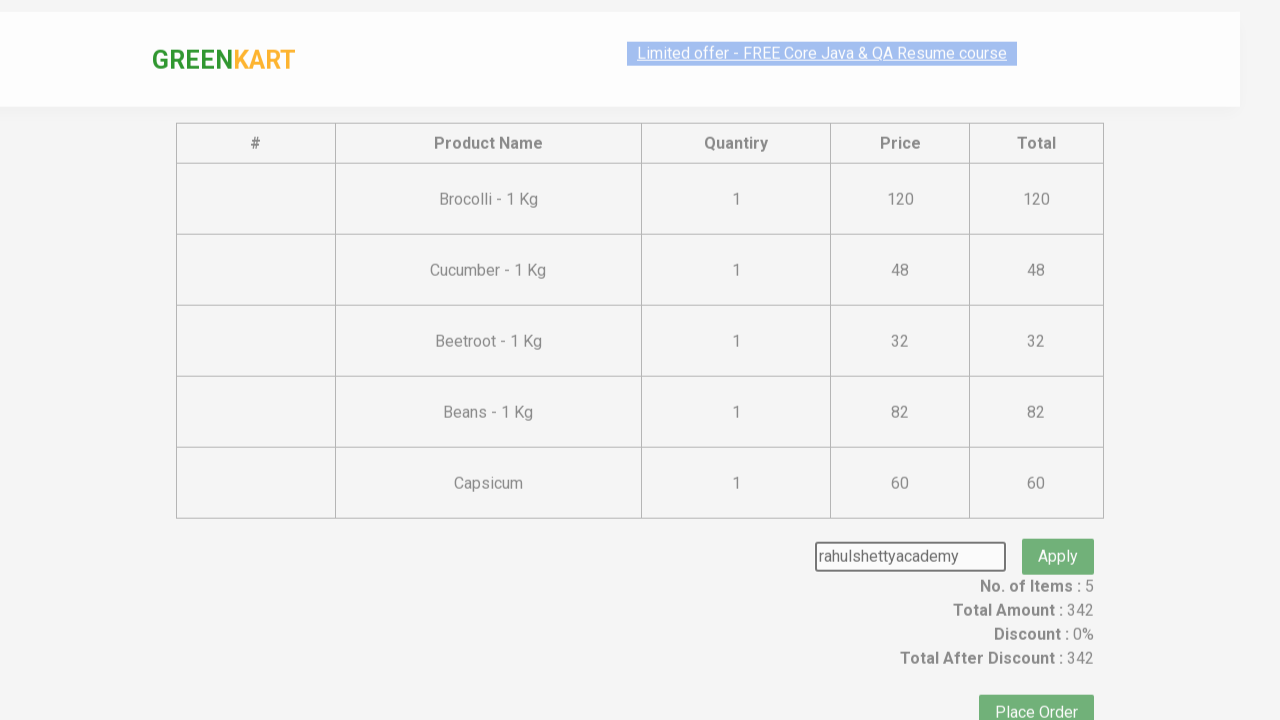

Clicked apply promo button at (1058, 548) on .promoBtn
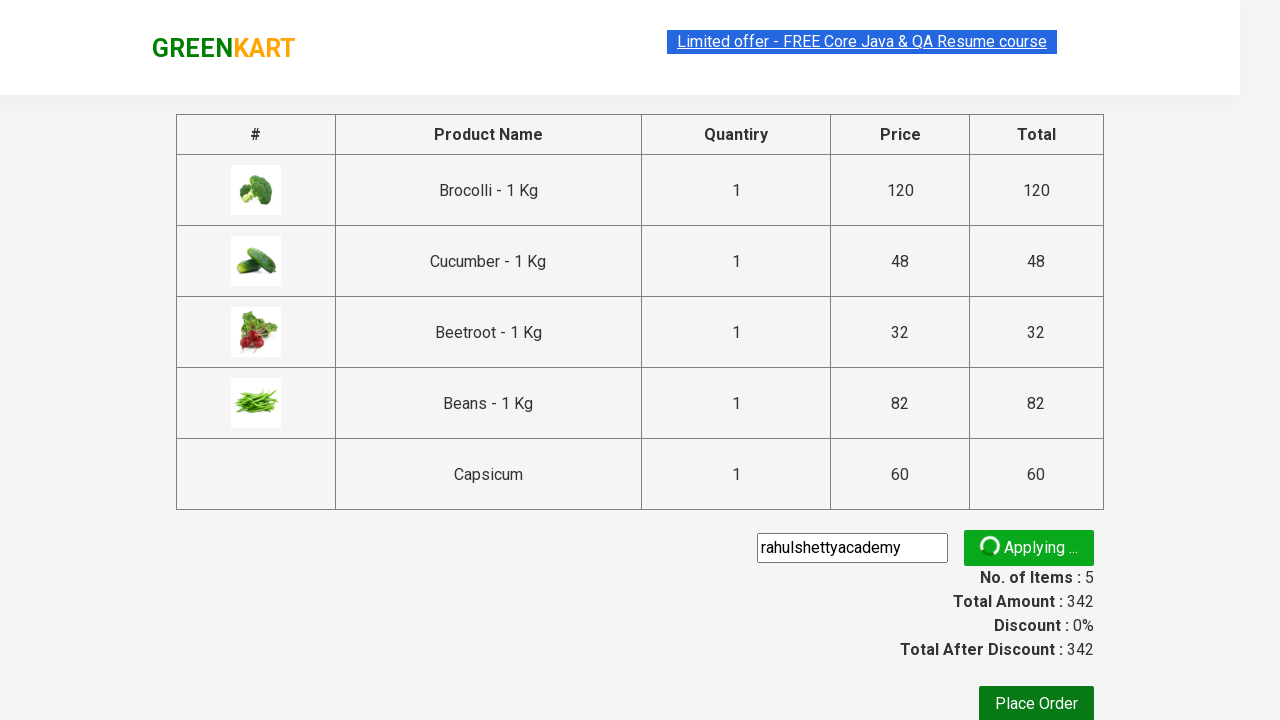

Promo code applied and discount verified
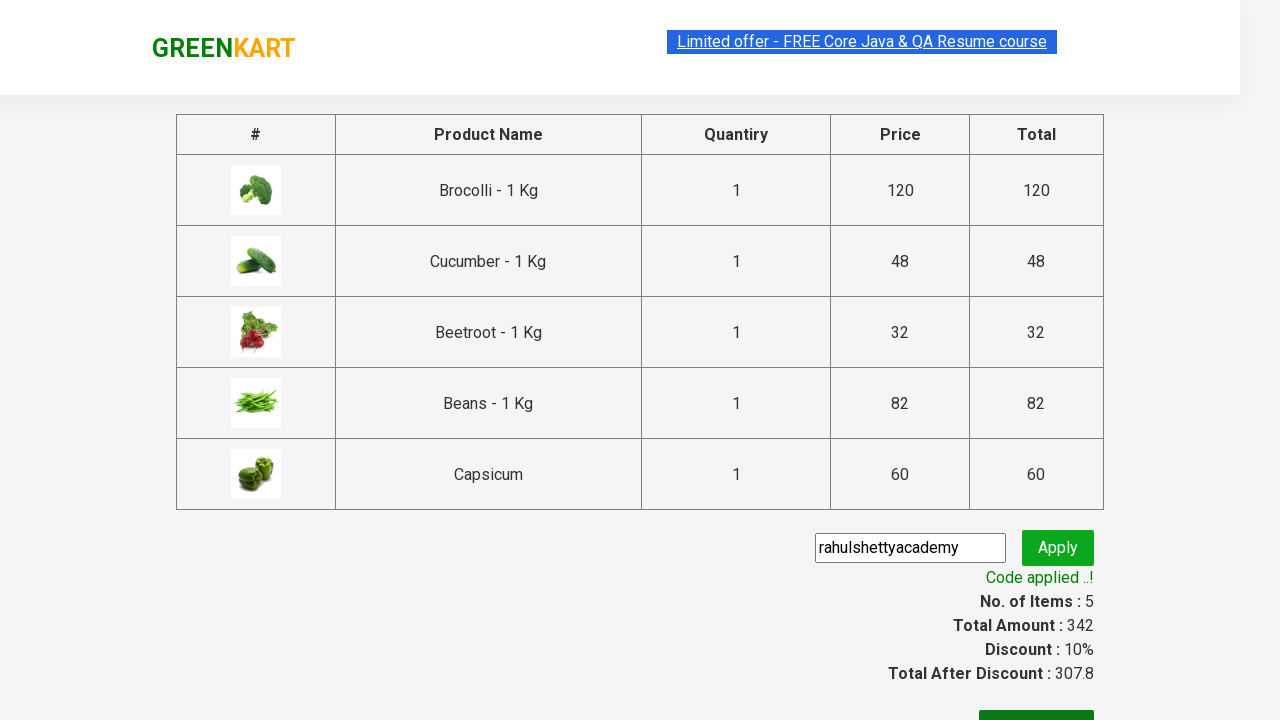

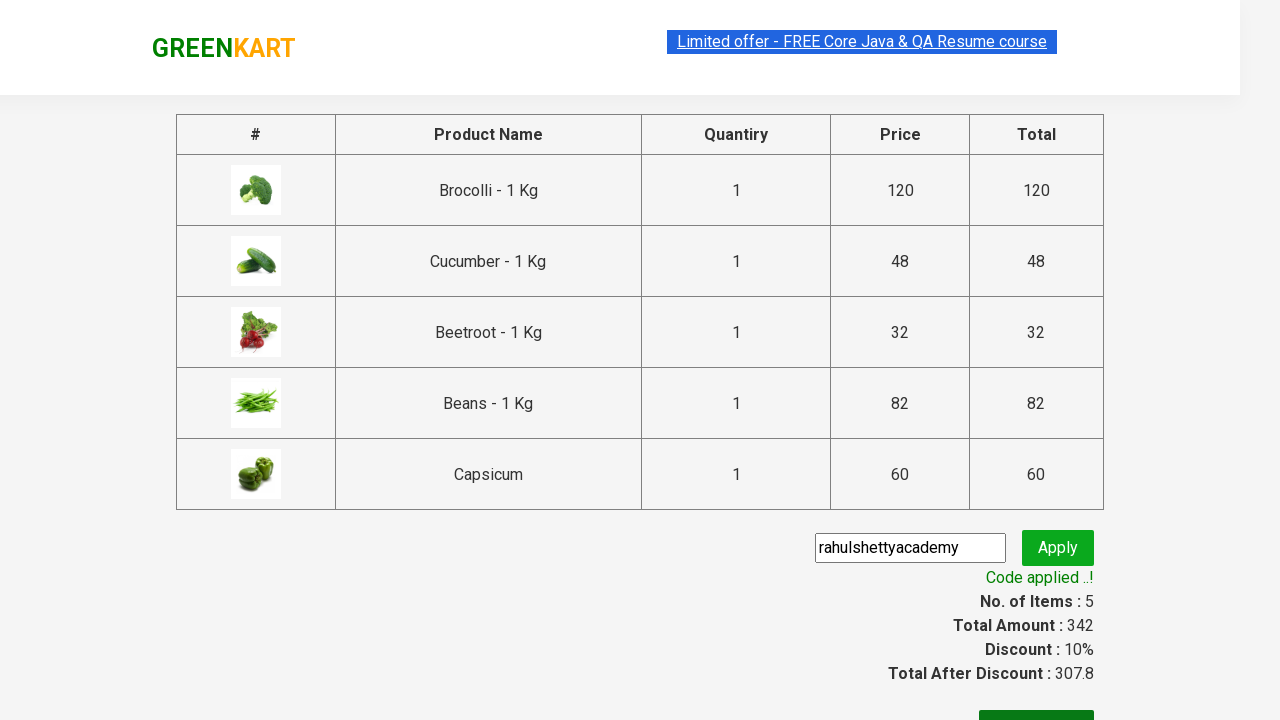